Tests API modification by fetching the original API response, adding a new fruit item to it, and verifying the added item appears on the page alongside existing fruits.

Starting URL: https://demo.playwright.dev/api-mocking

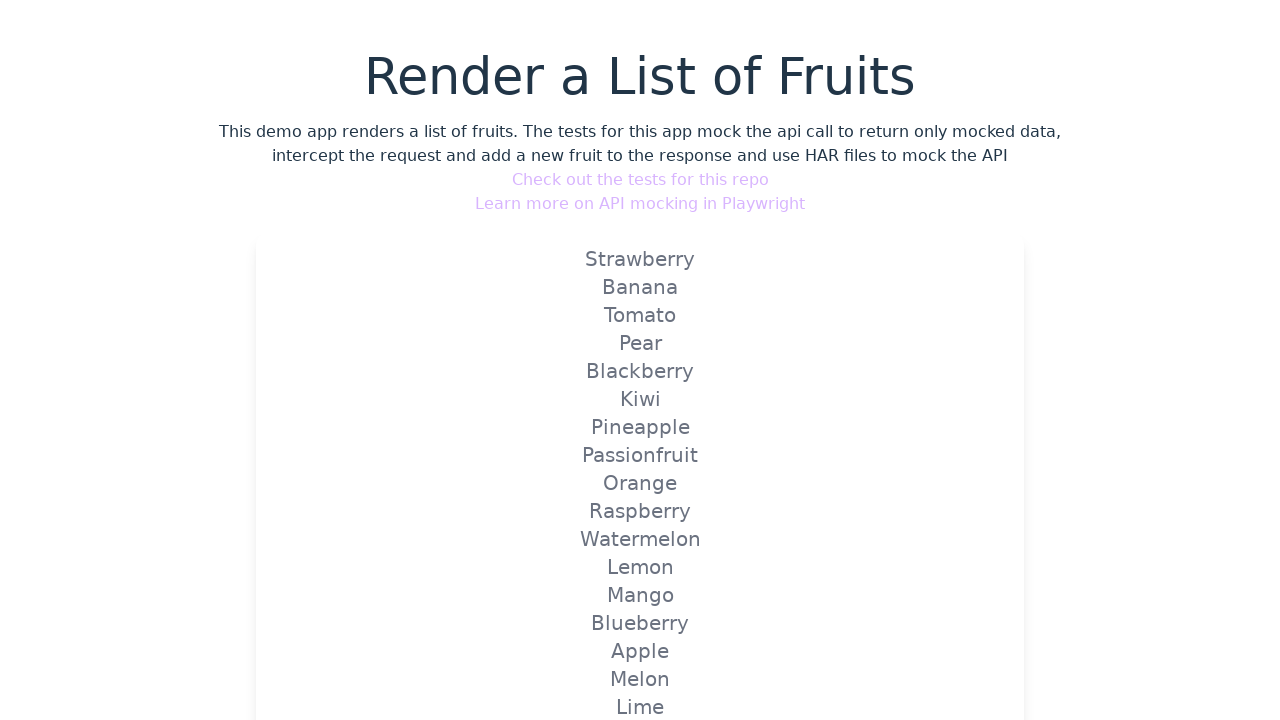

Set up route interception to modify API response and add 'Mango Delight' to fruits list
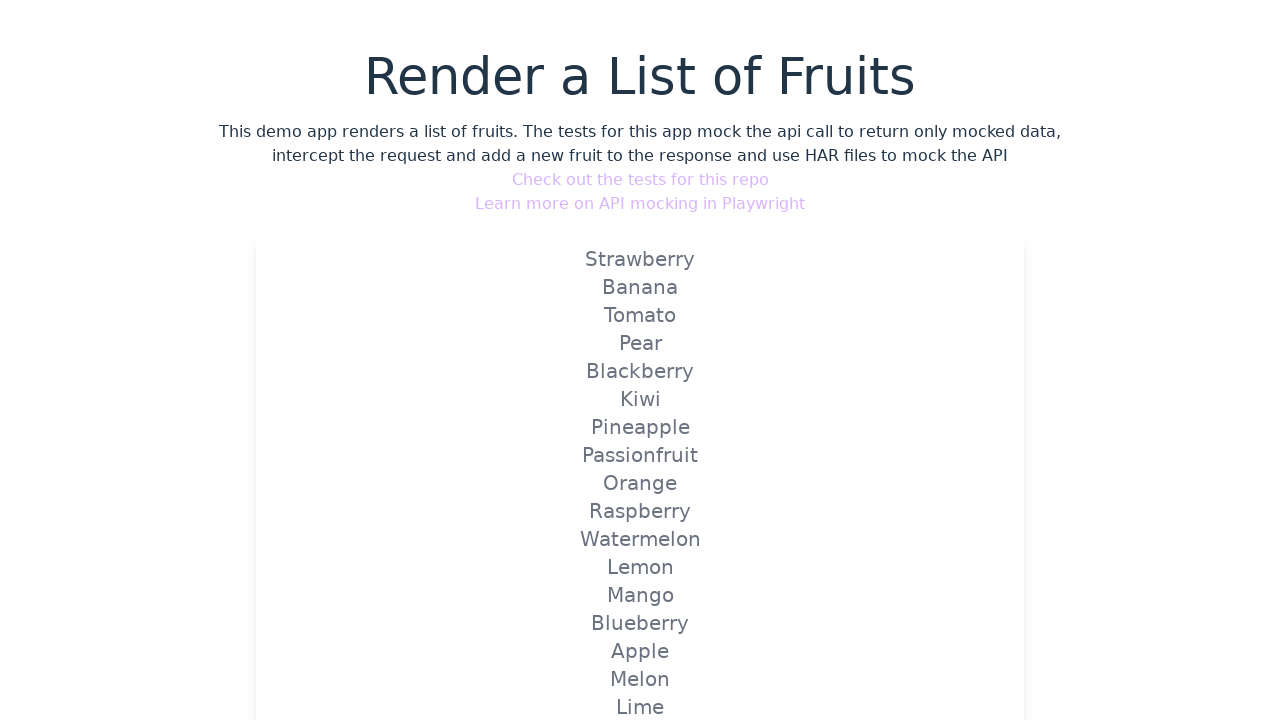

Navigated to API mocking demo page
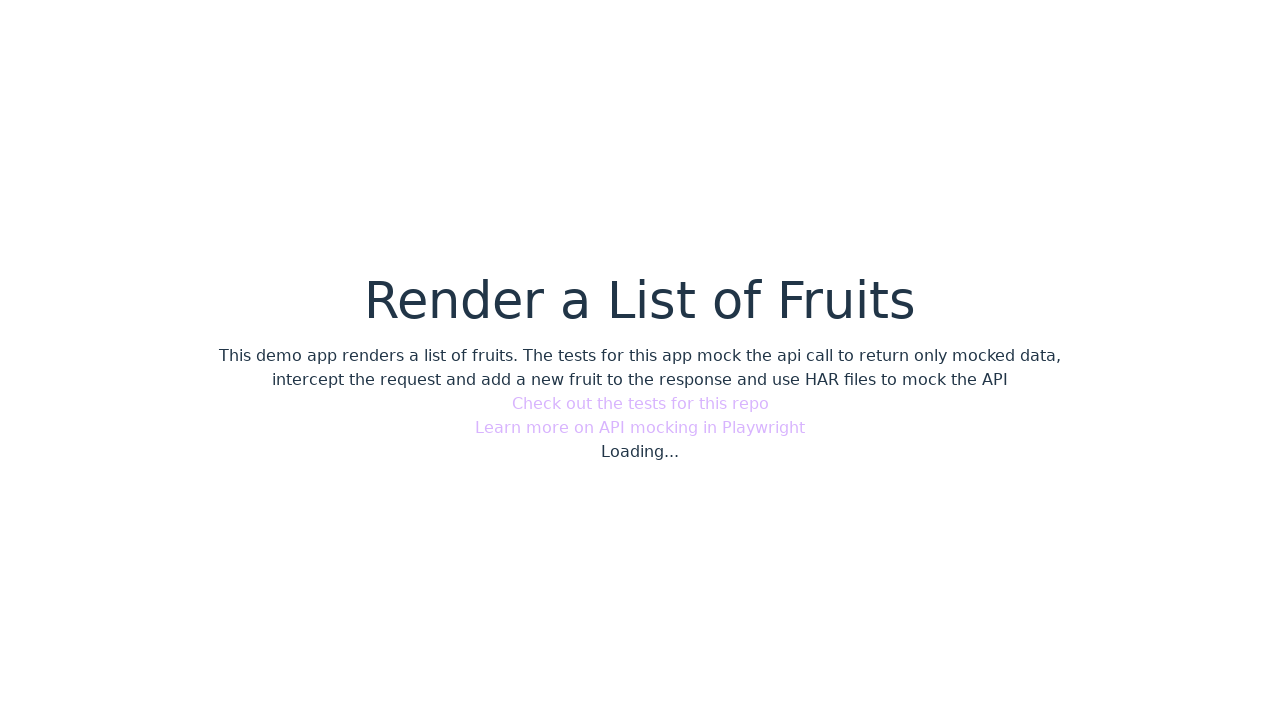

Verified that newly added 'Mango Delight' fruit is visible on the page
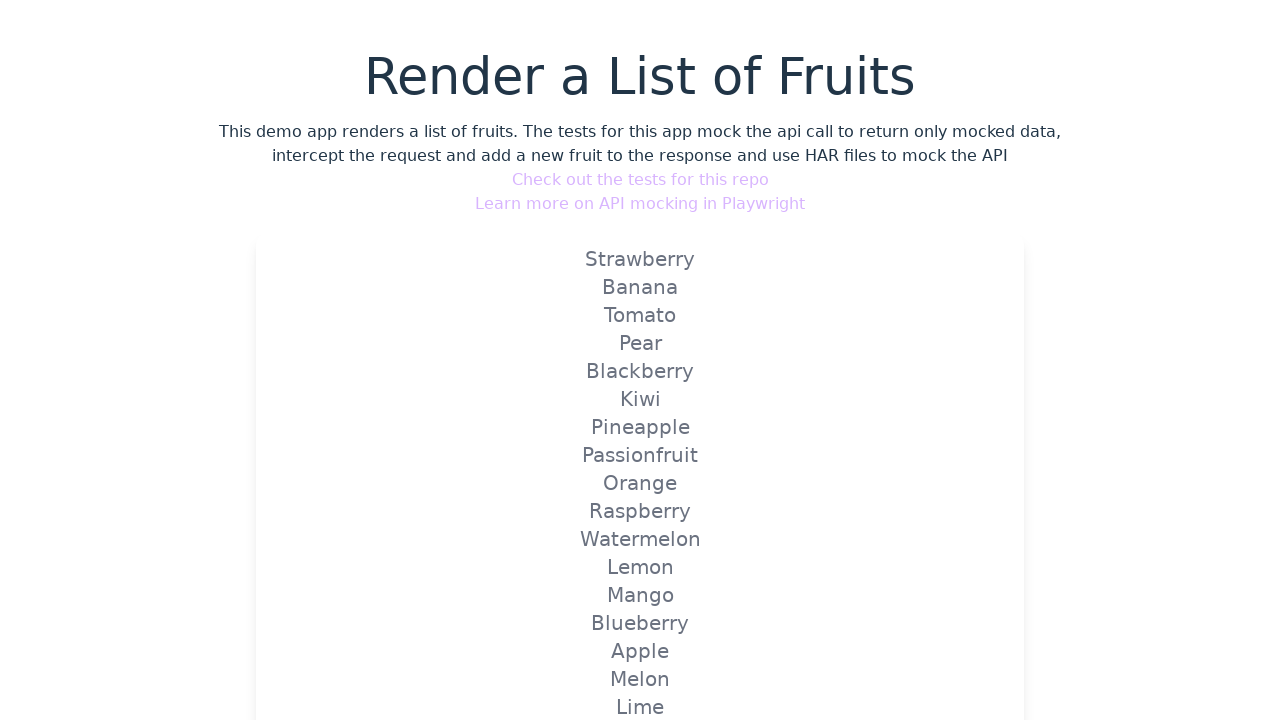

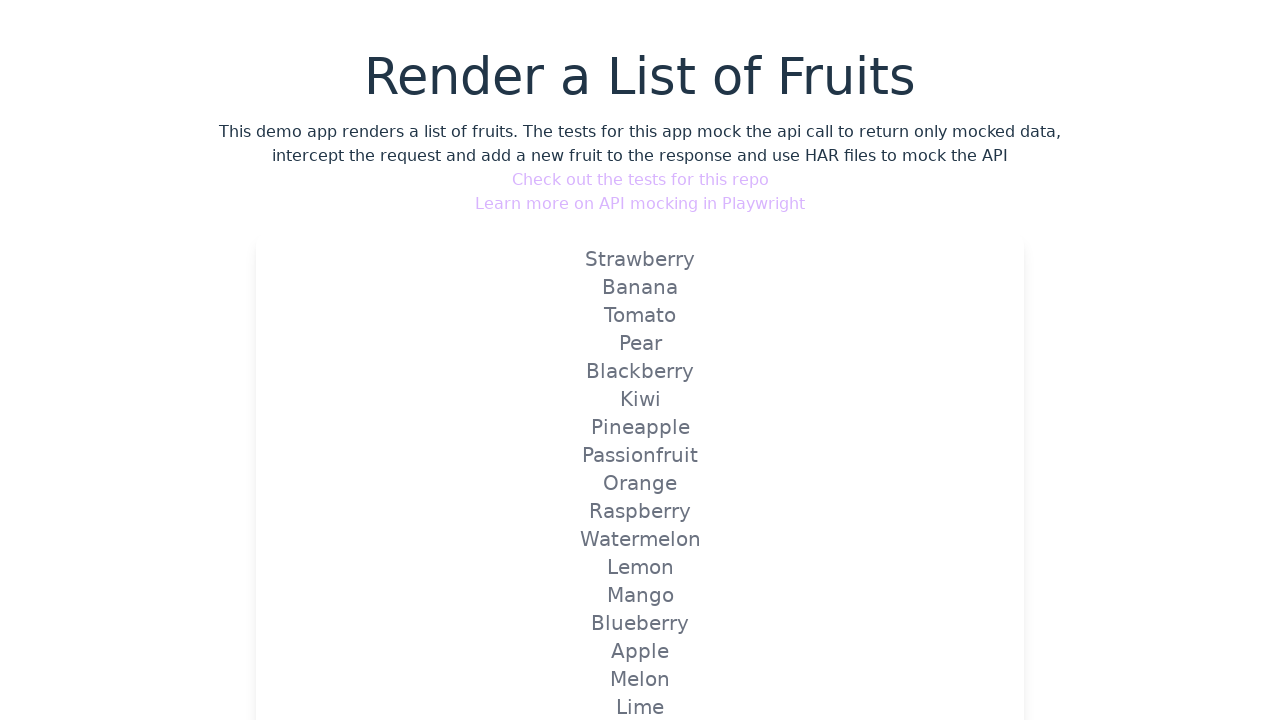